Tests the practice form on demoqa.com by filling in personal details including first name, last name, email, gender, phone number, subjects, and selecting hobby checkboxes.

Starting URL: https://demoqa.com/automation-practice-form

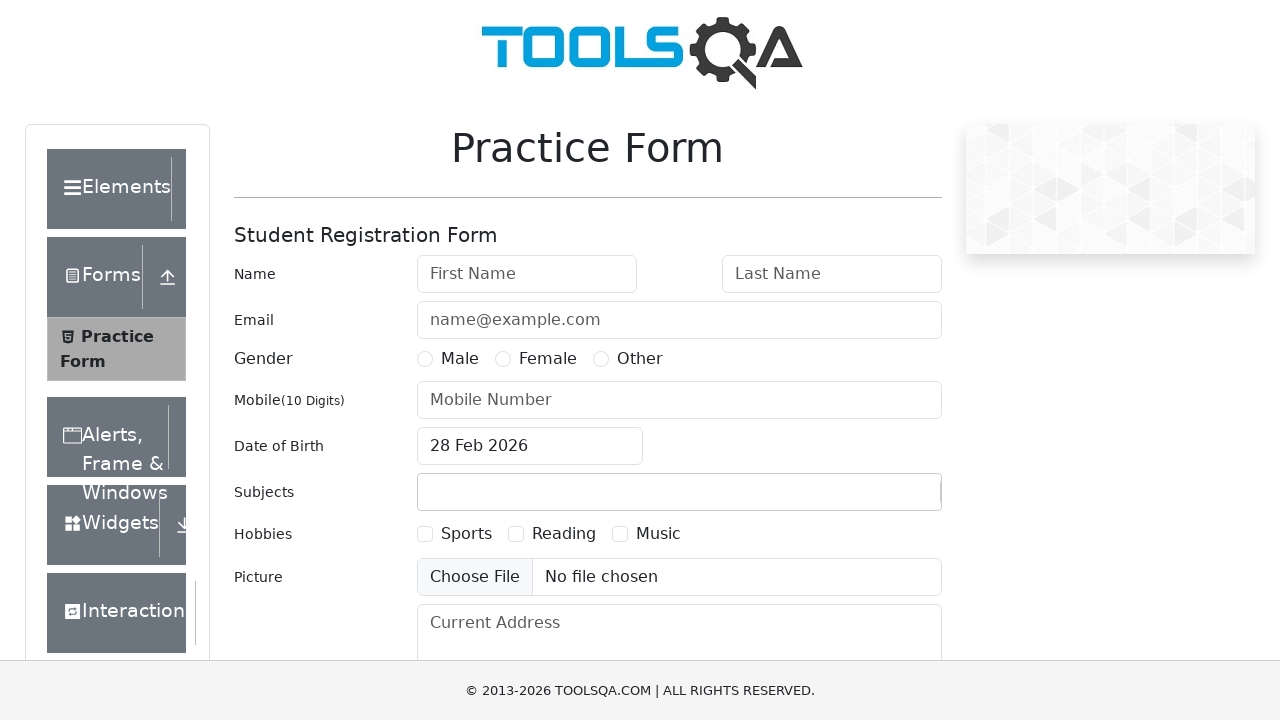

Filled first name field with 'nitesh' on input#firstName
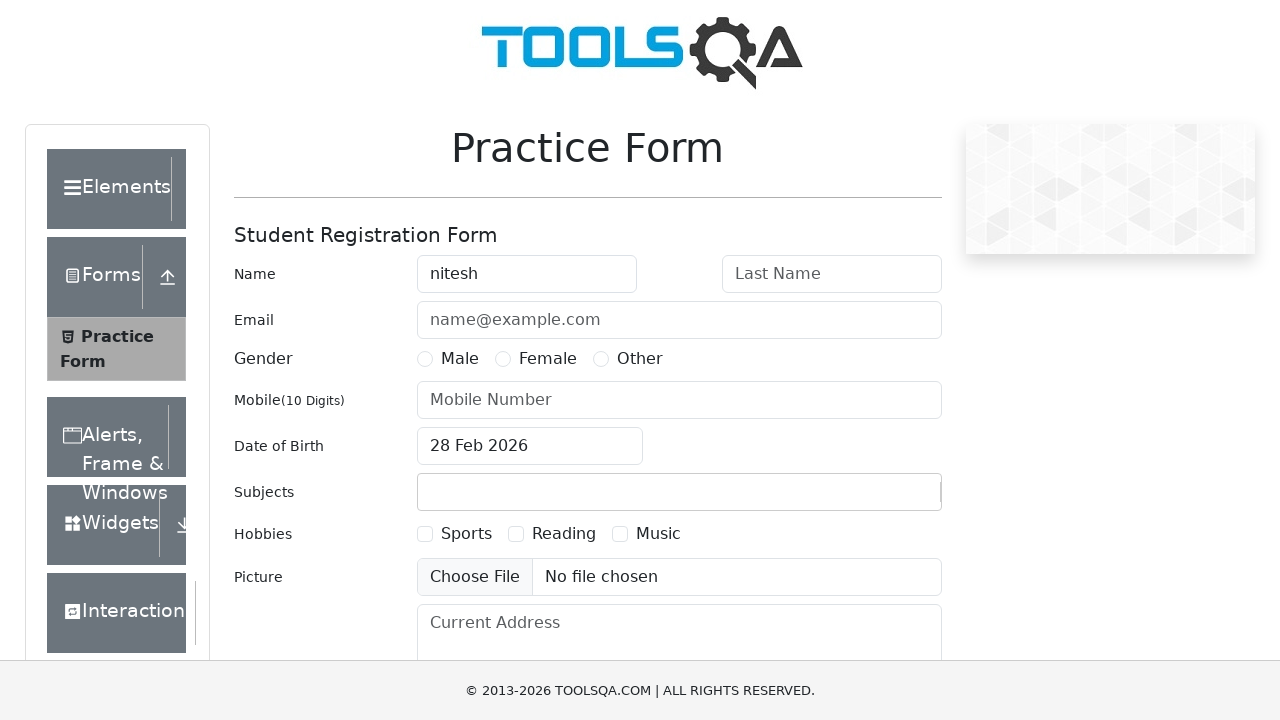

Filled last name field with 'kumar' on input#lastName
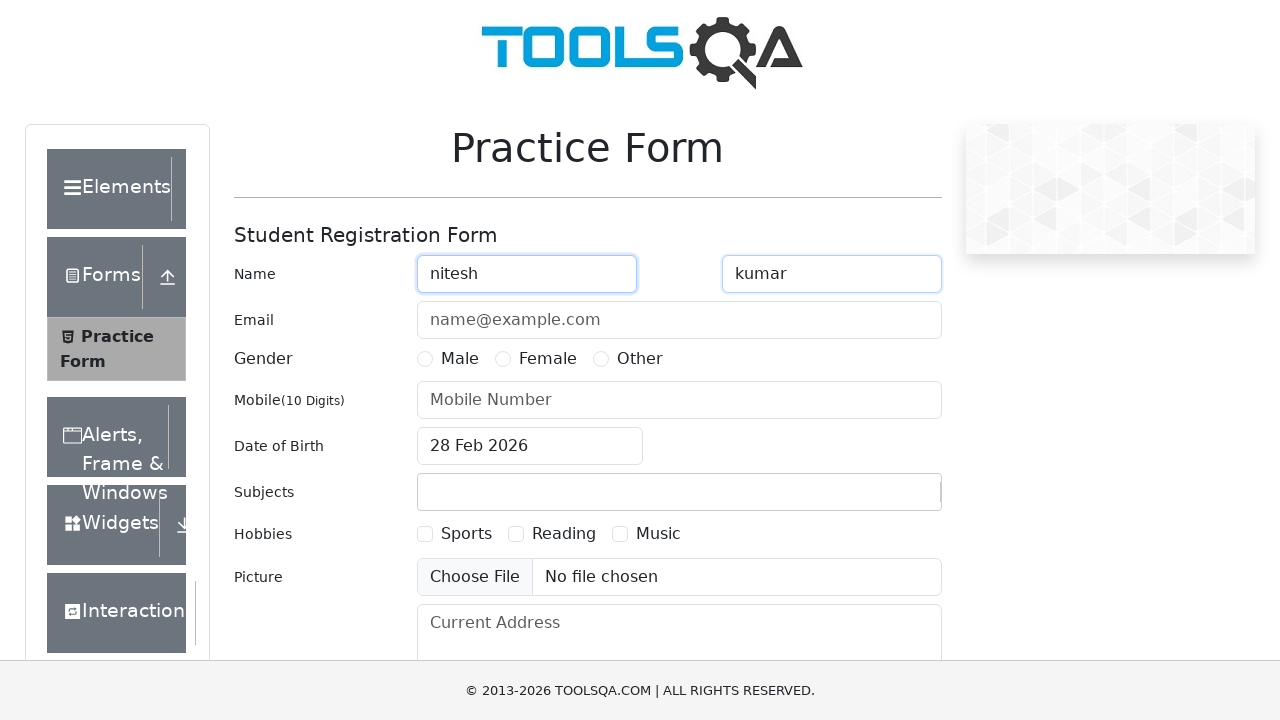

Filled email field with 'nk@gmail.com' on input#userEmail
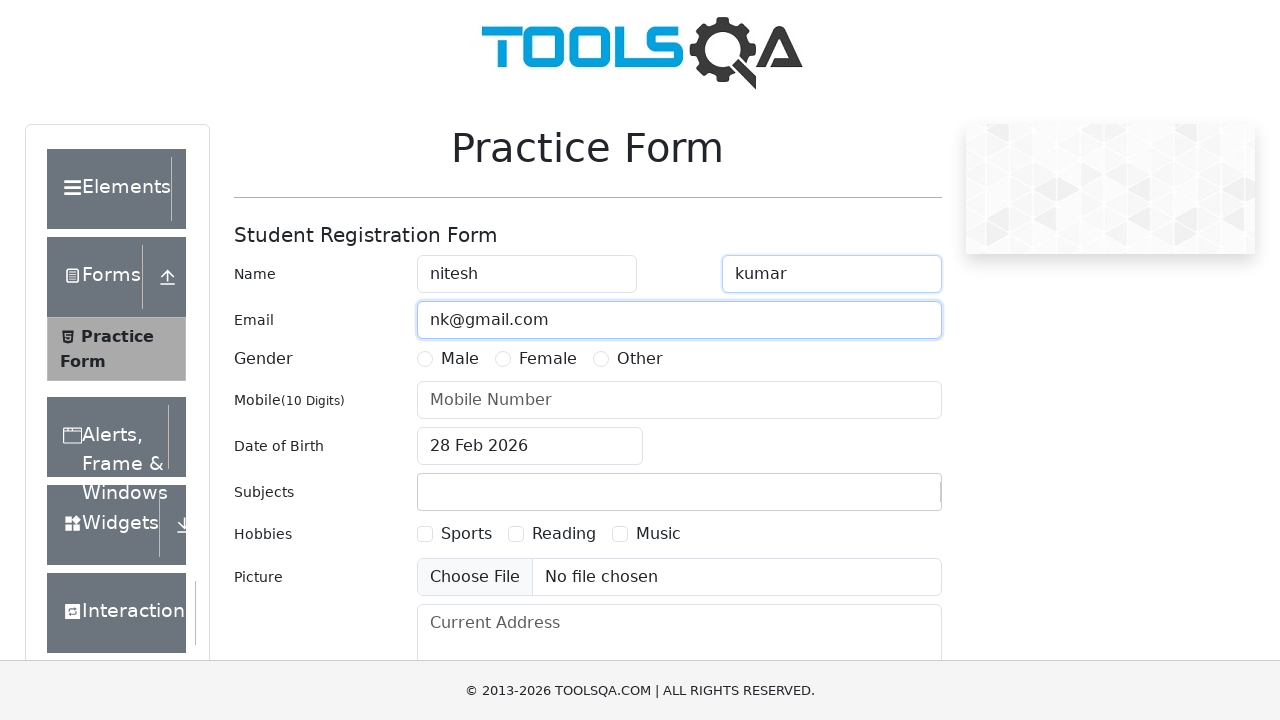

Selected Male gender option at (460, 359) on label:has-text('Male')
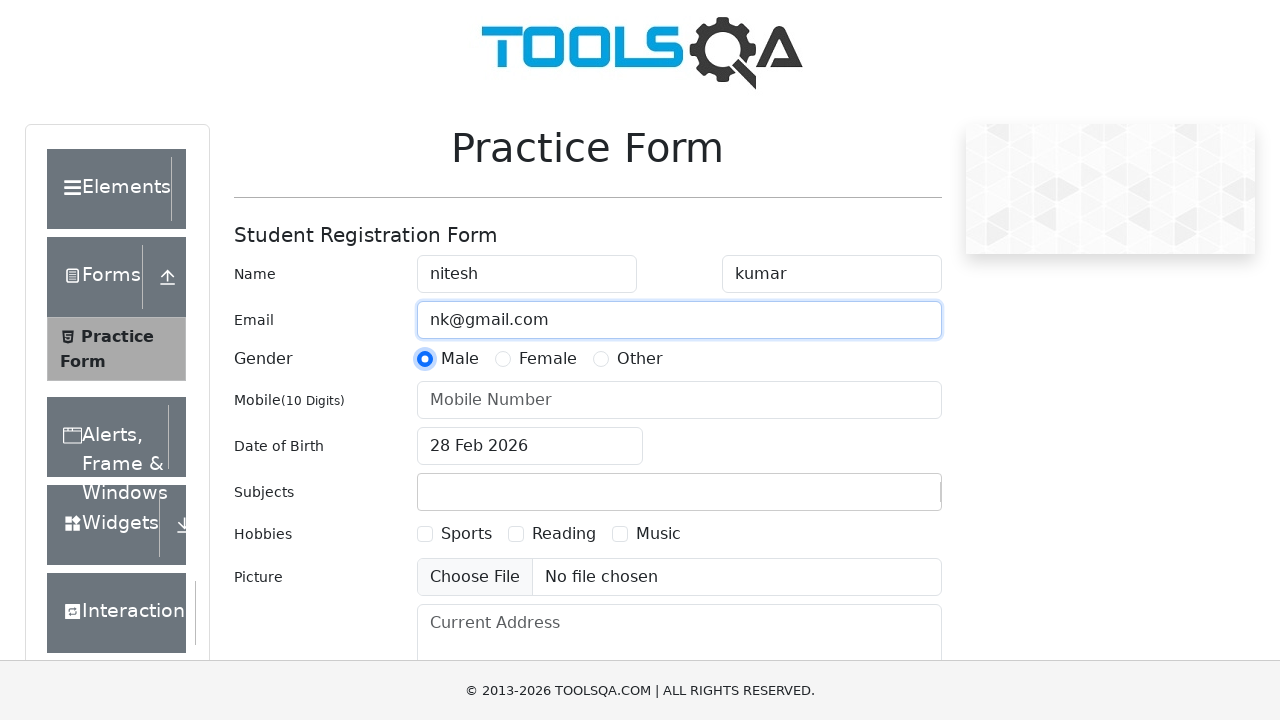

Filled phone number field with '0000000000' on input#userNumber
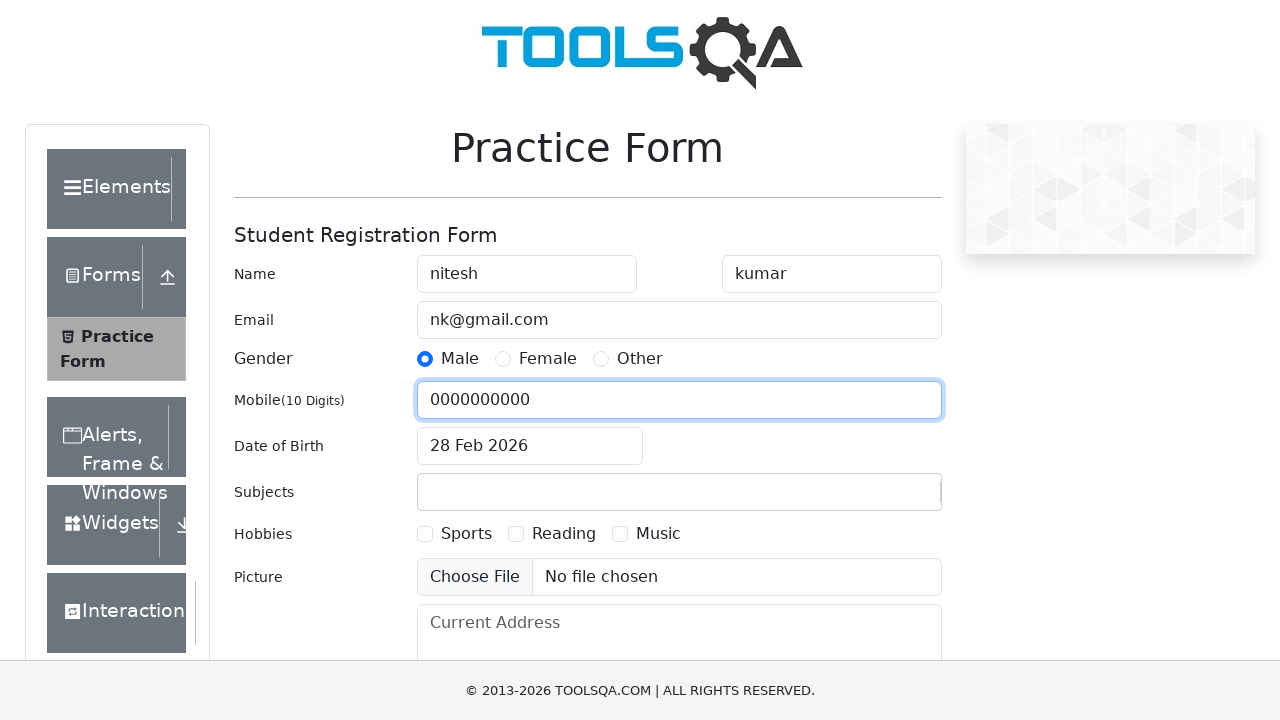

Clicked on subjects container at (679, 492) on #subjectsContainer
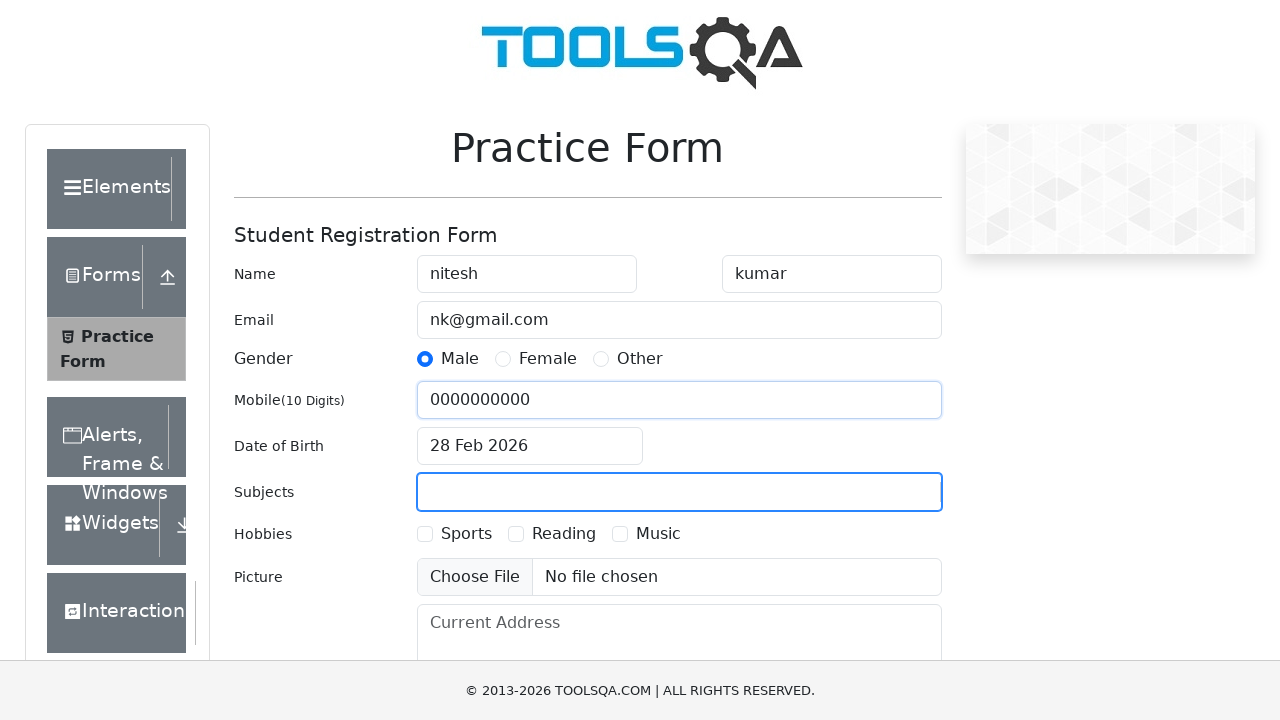

Filled subjects input with 'Hindi' on #subjectsInput
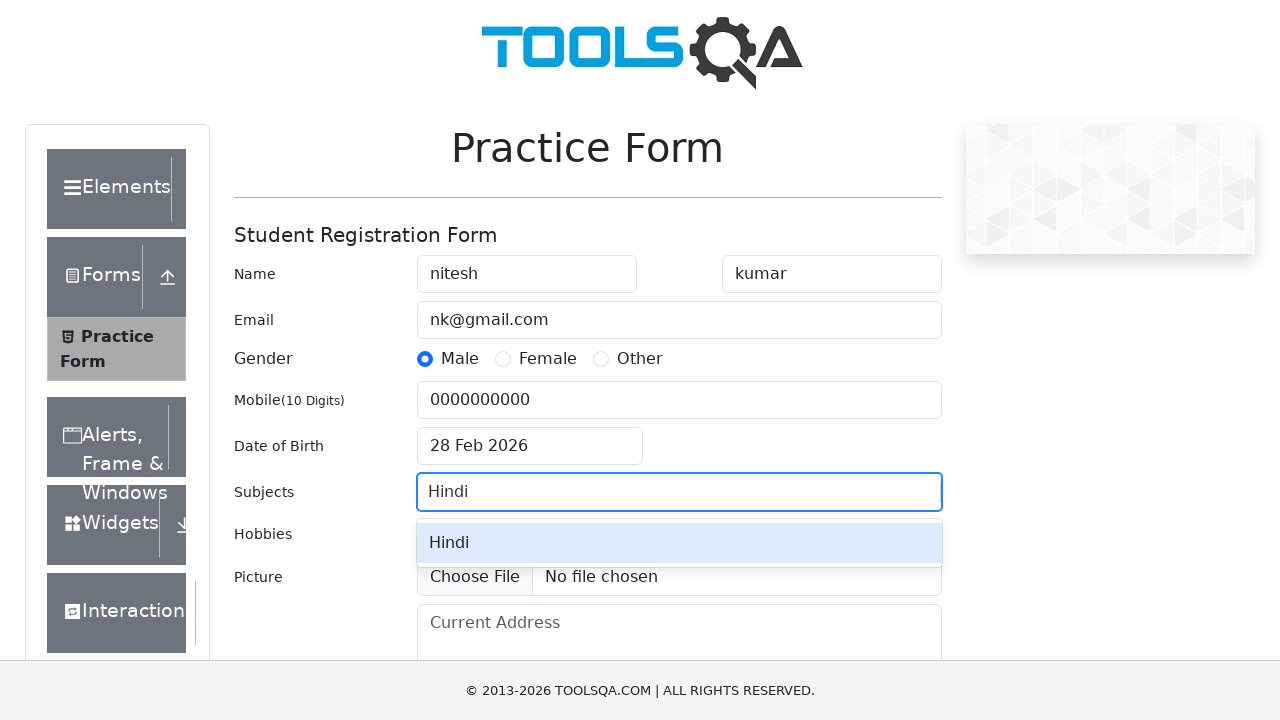

Pressed Enter to confirm subject selection
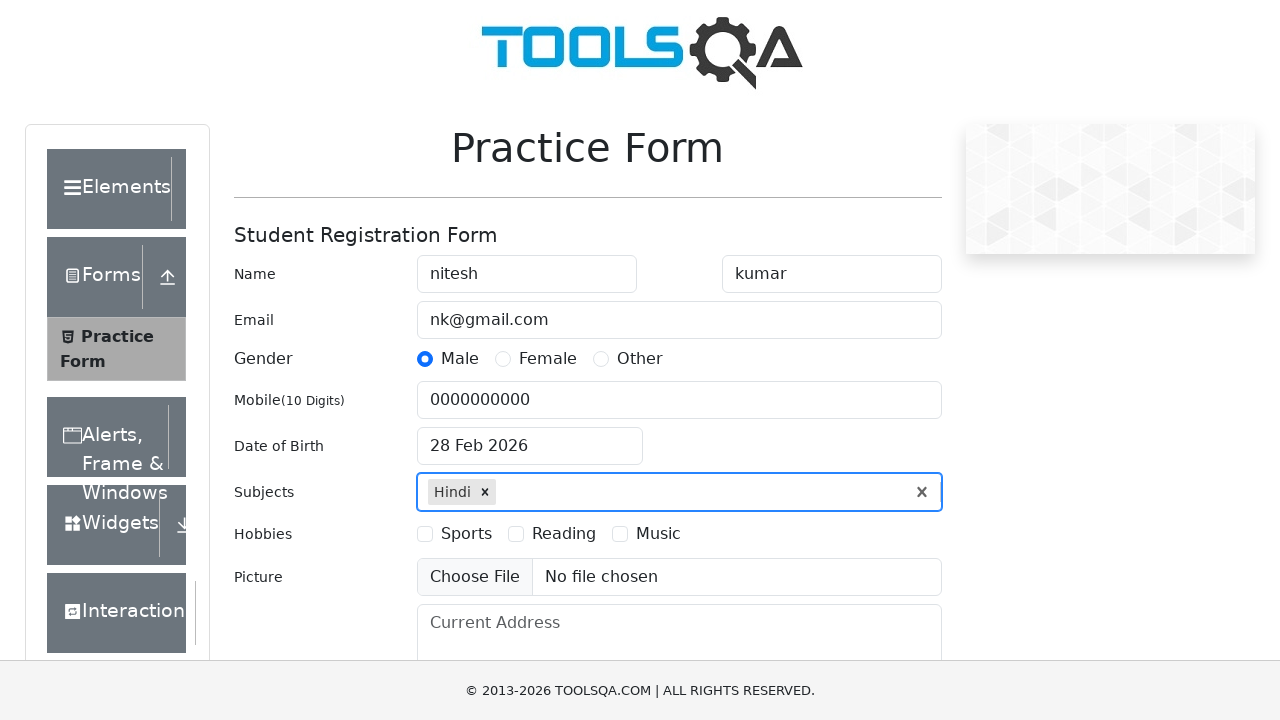

Selected Reading hobby checkbox at (564, 534) on label[for='hobbies-checkbox-2']
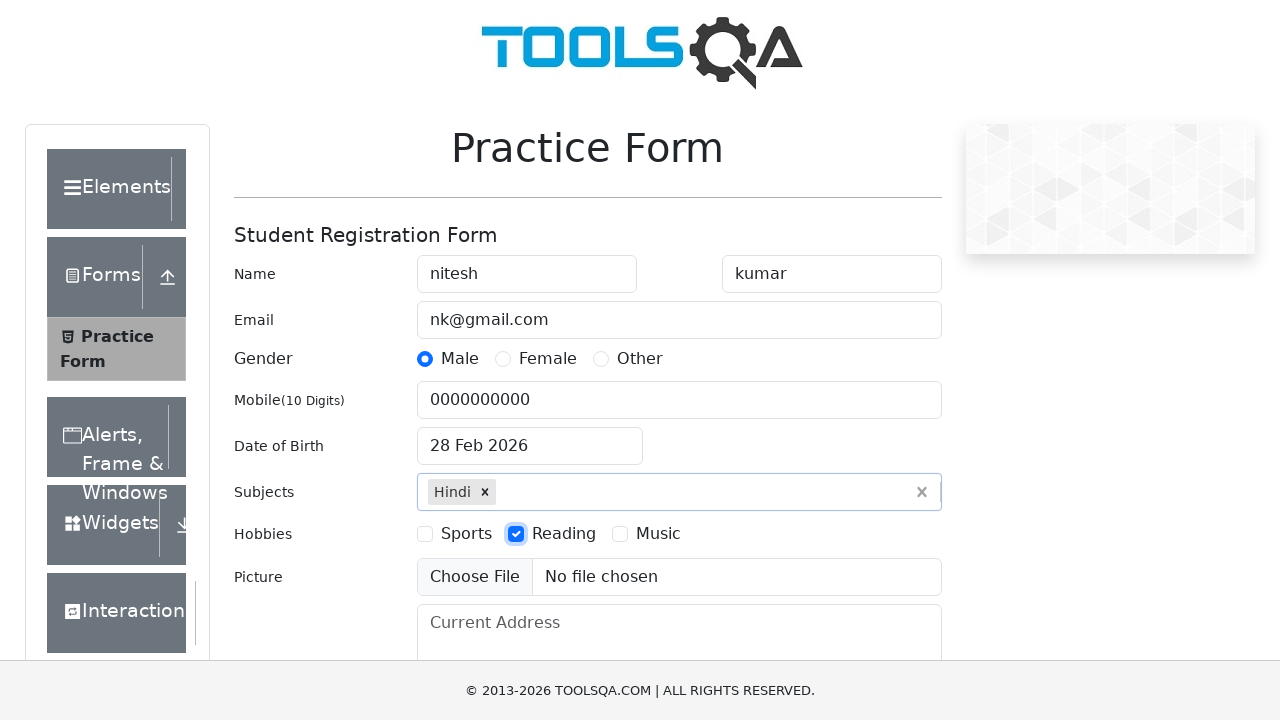

Selected Music hobby checkbox at (658, 534) on label[for='hobbies-checkbox-3']
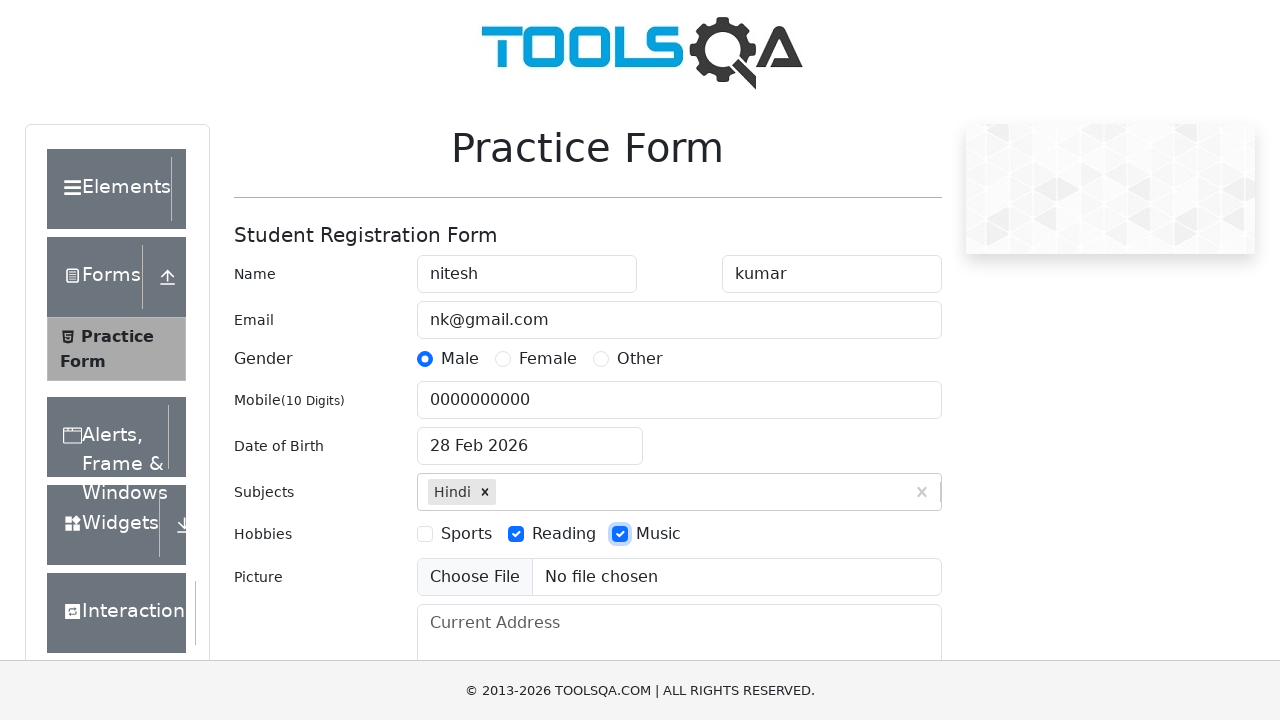

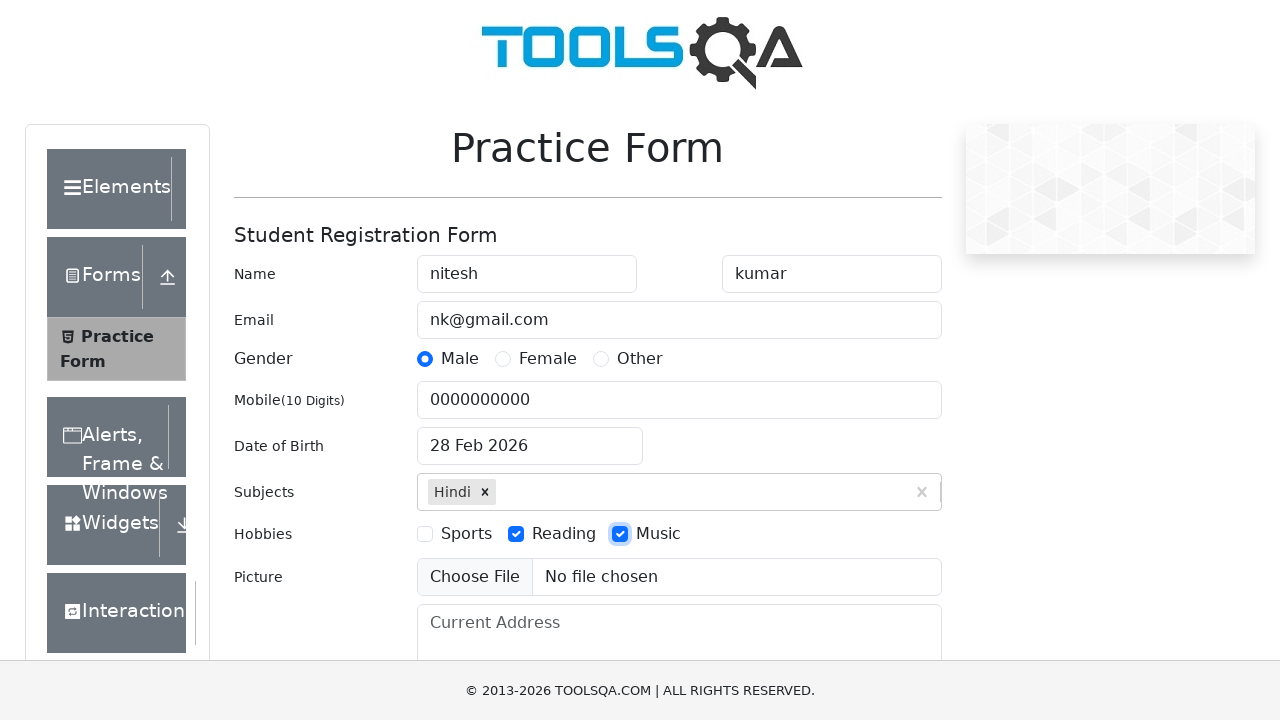